Tests dropdown buttons by entering text values into Education Group, Highest Education, and Primary Language dropdowns

Starting URL: https://enthrallit.com/selenium/

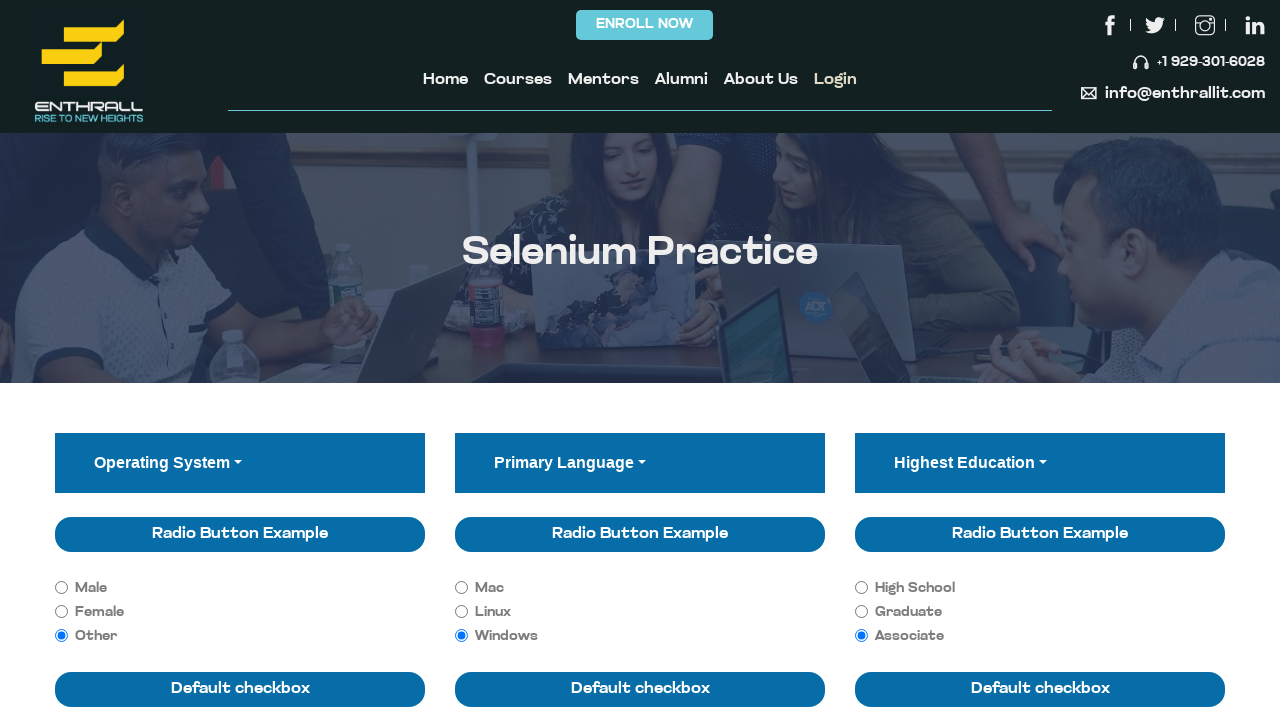

Scrolled to Multiple Select section
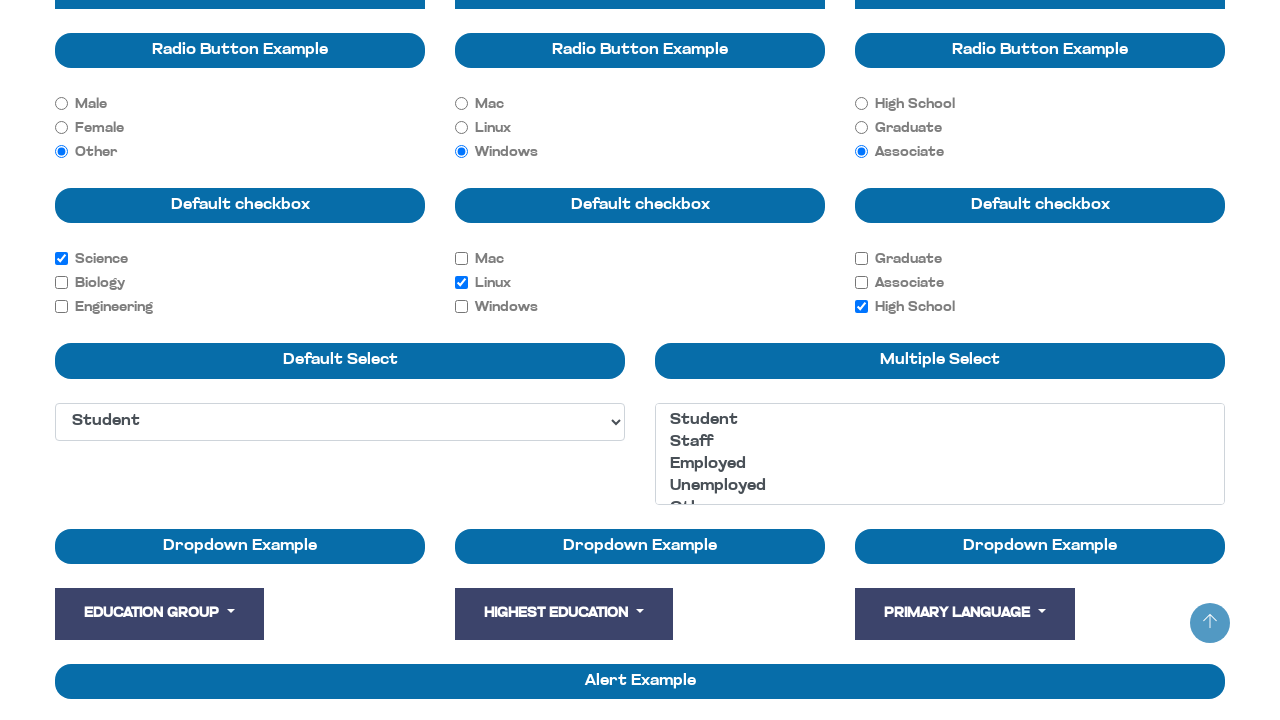

Clicked Education Group dropdown button at (159, 614) on xpath=//button[contains(text(), 'Education Group')]
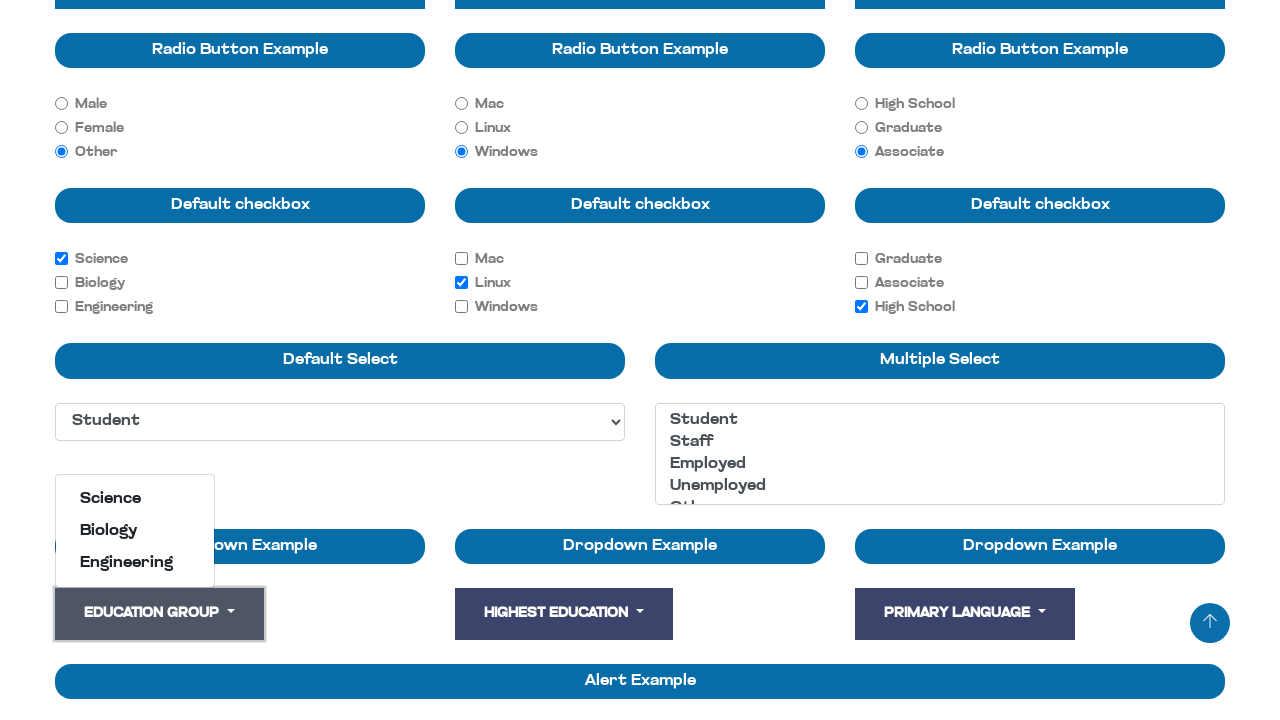

Typed 'Biology' into Education Group dropdown
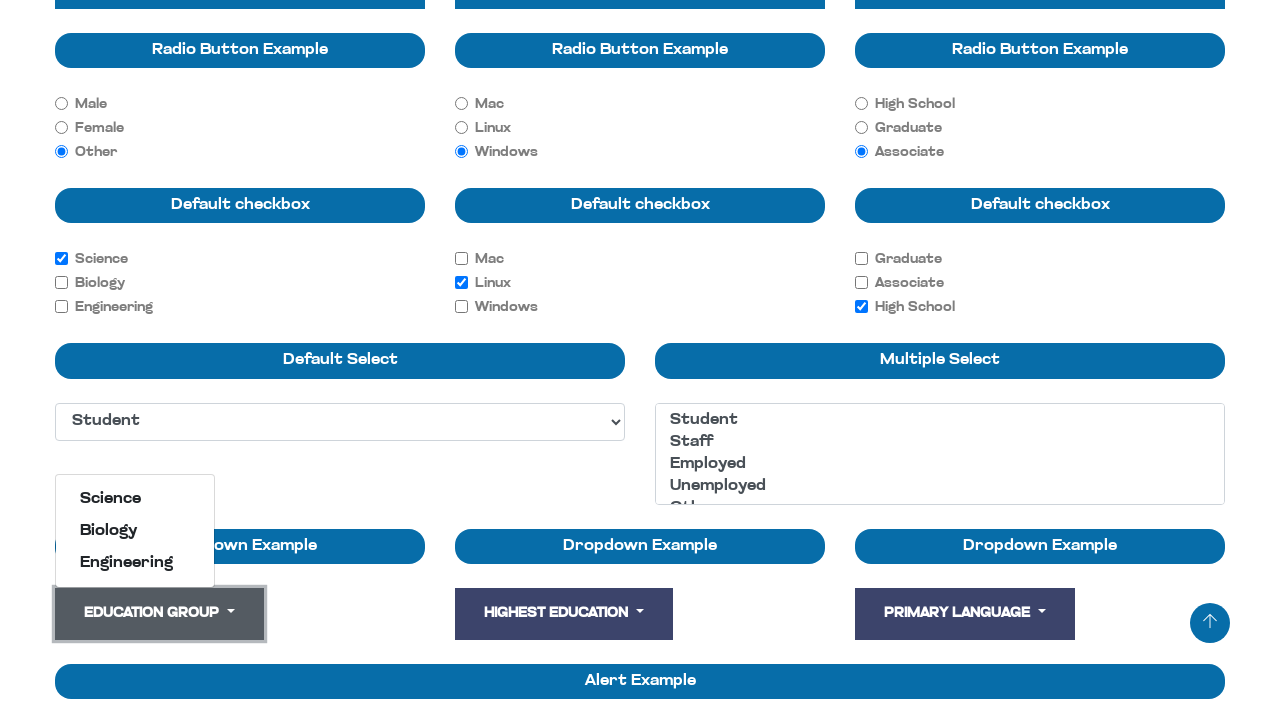

Pressed Tab to move to next field
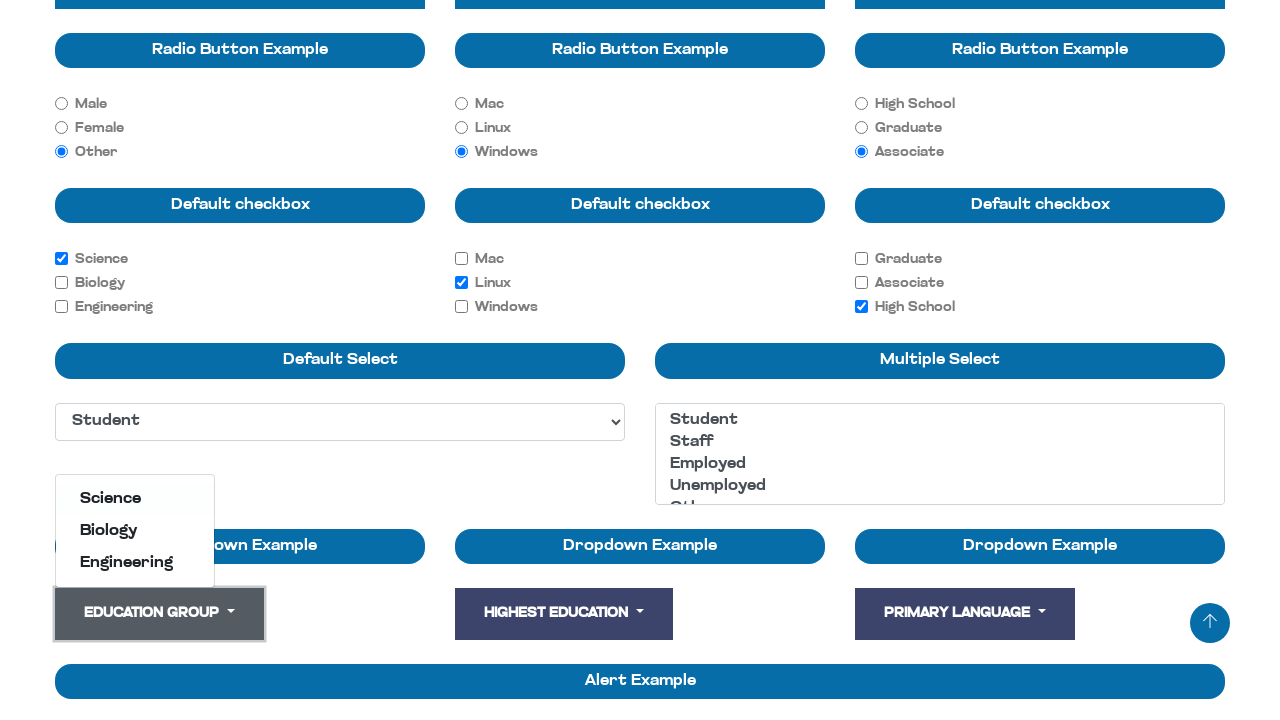

Clicked Highest Education dropdown button at (564, 614) on xpath=//button[contains(text(), 'Highest Education')]
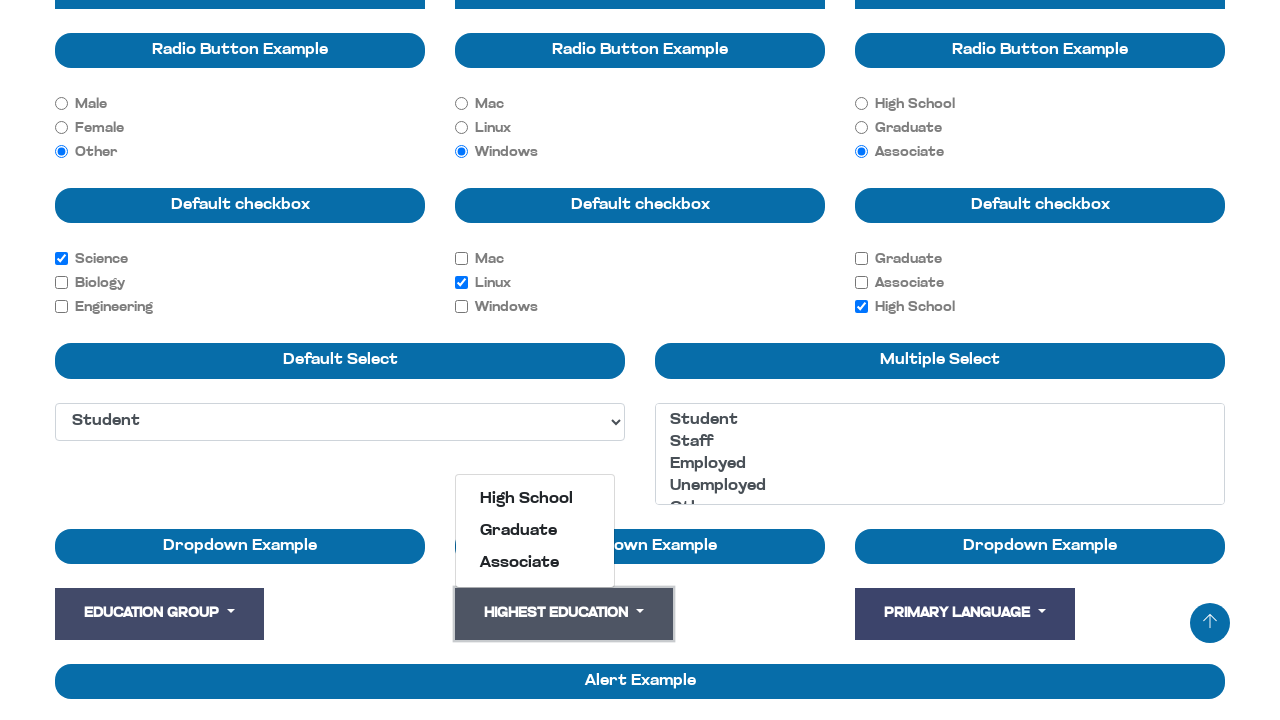

Typed 'High School' into Highest Education dropdown
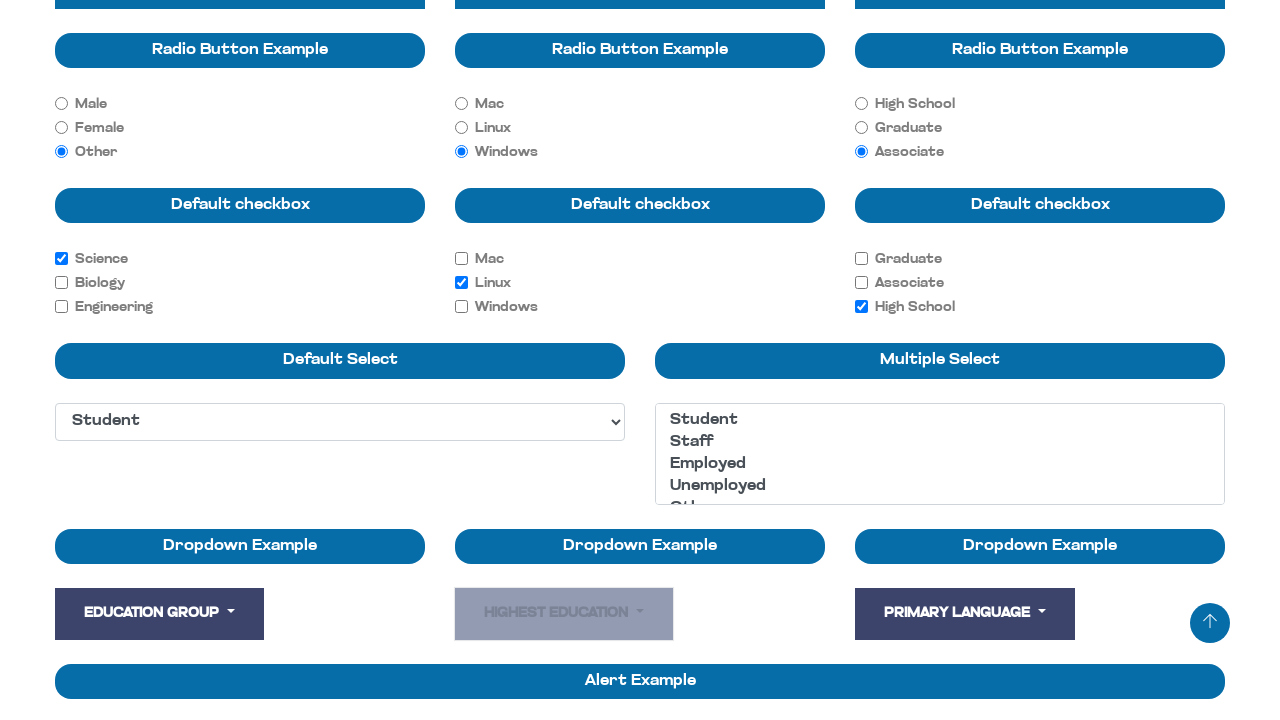

Pressed Tab to move to next field
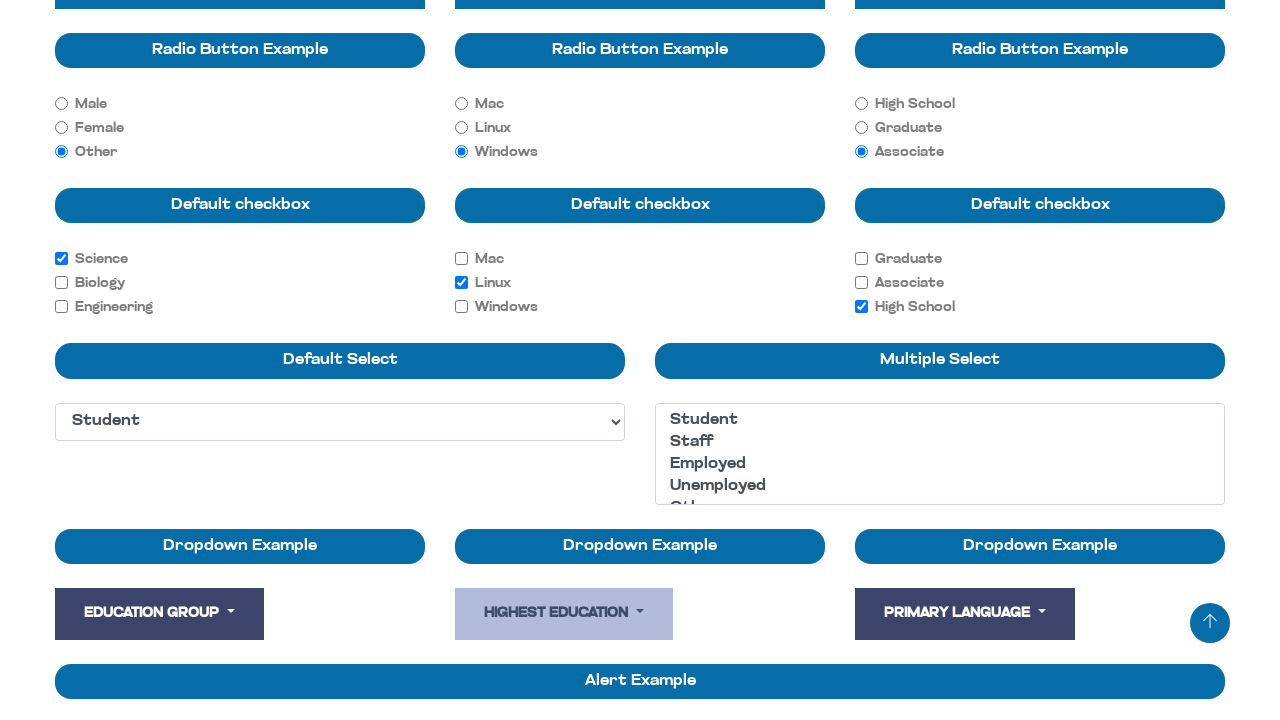

Clicked Primary Language dropdown button at (965, 614) on xpath=//button[contains(text(), 'Primary Language')]
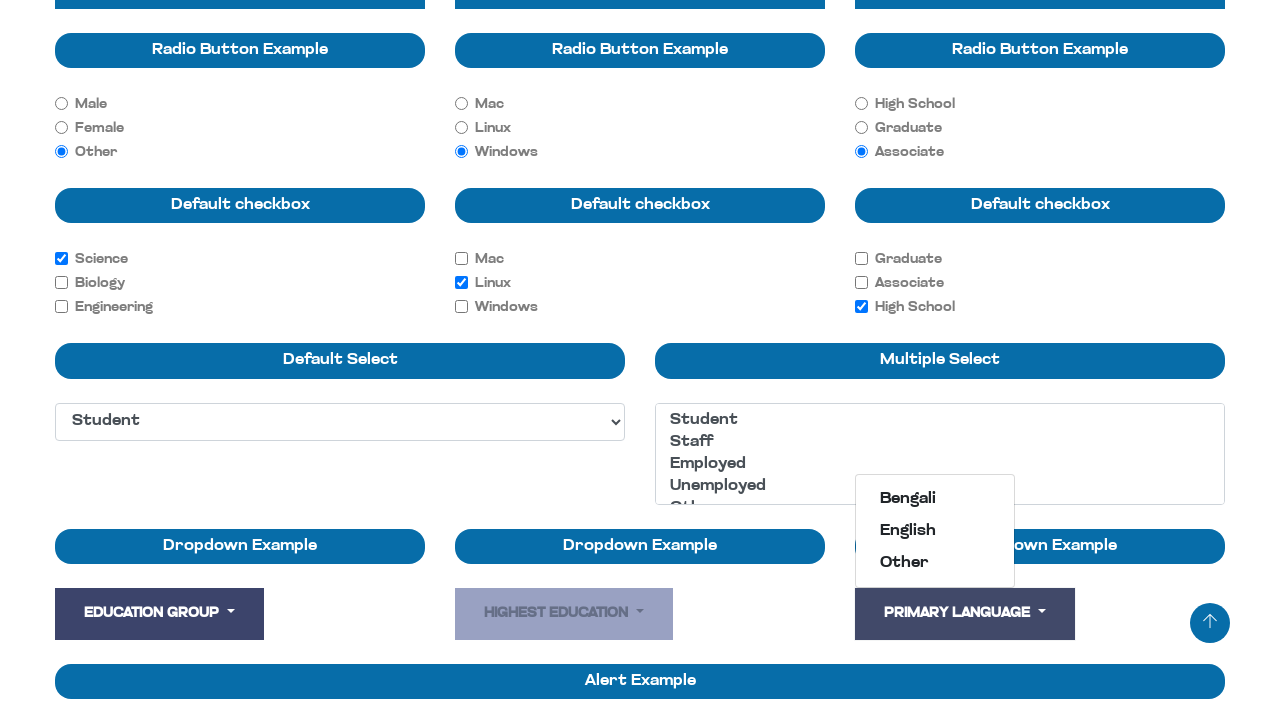

Typed 'English' into Primary Language dropdown
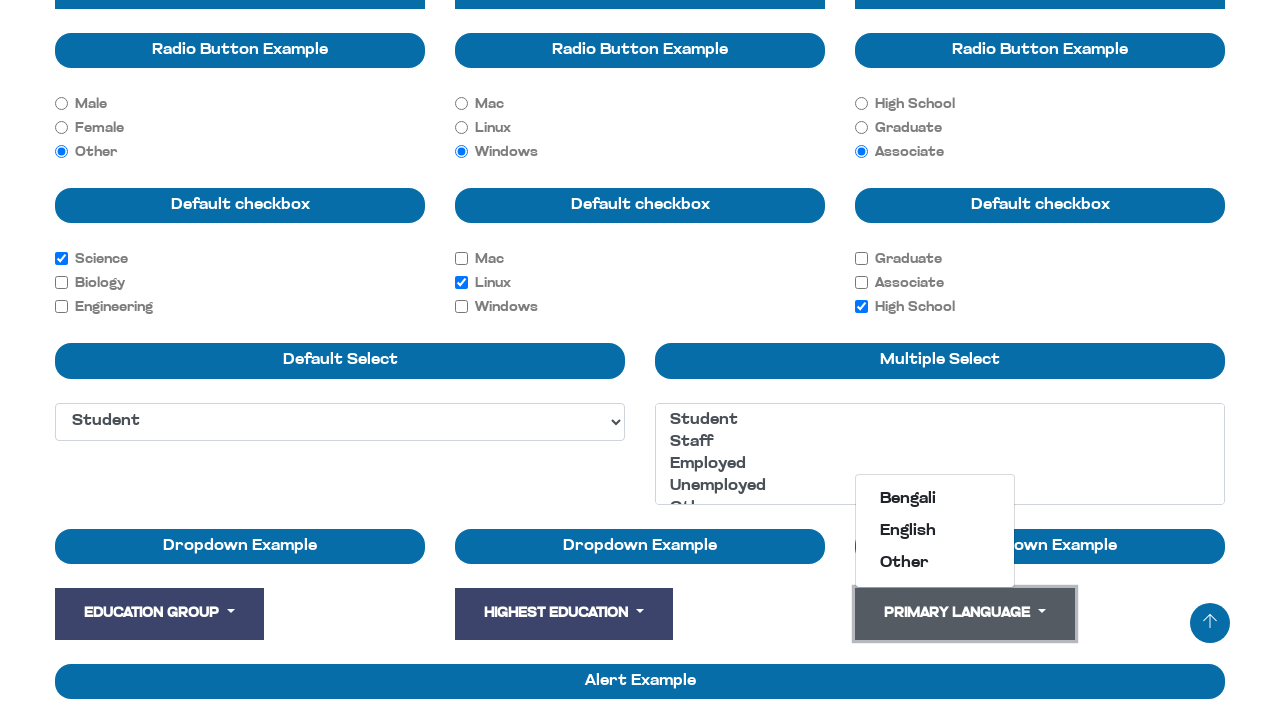

Pressed Enter to confirm Primary Language selection
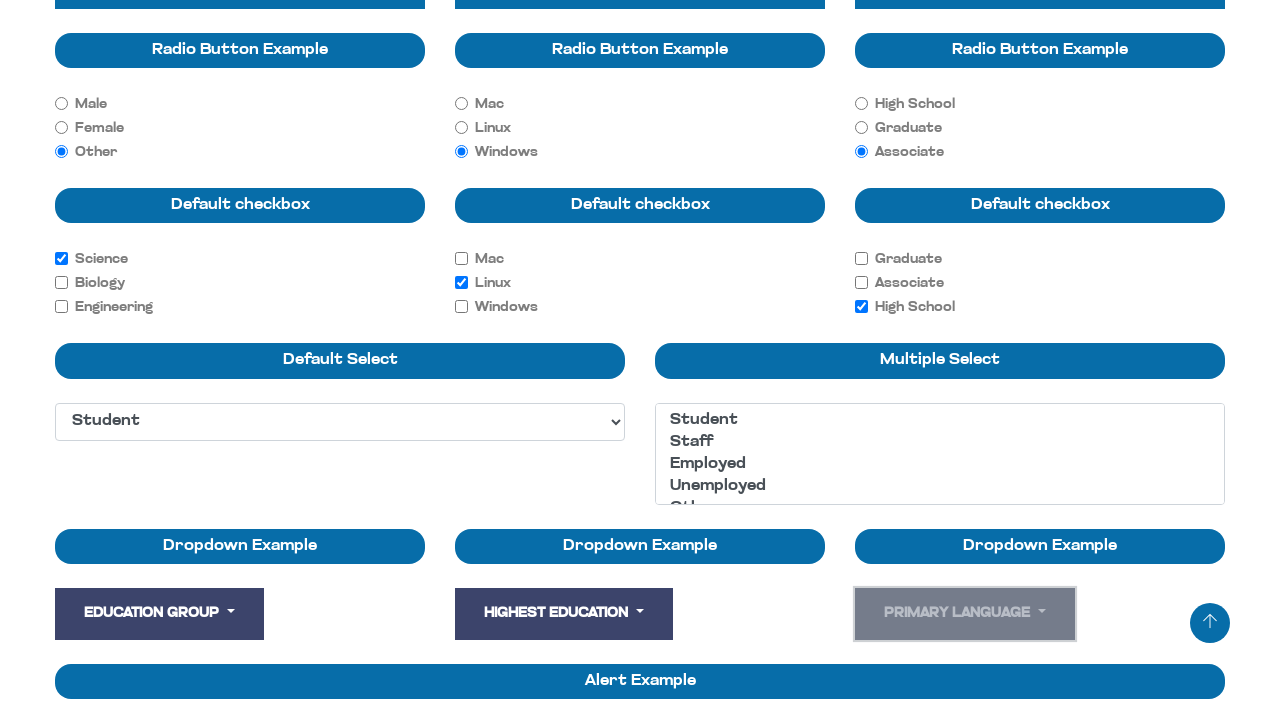

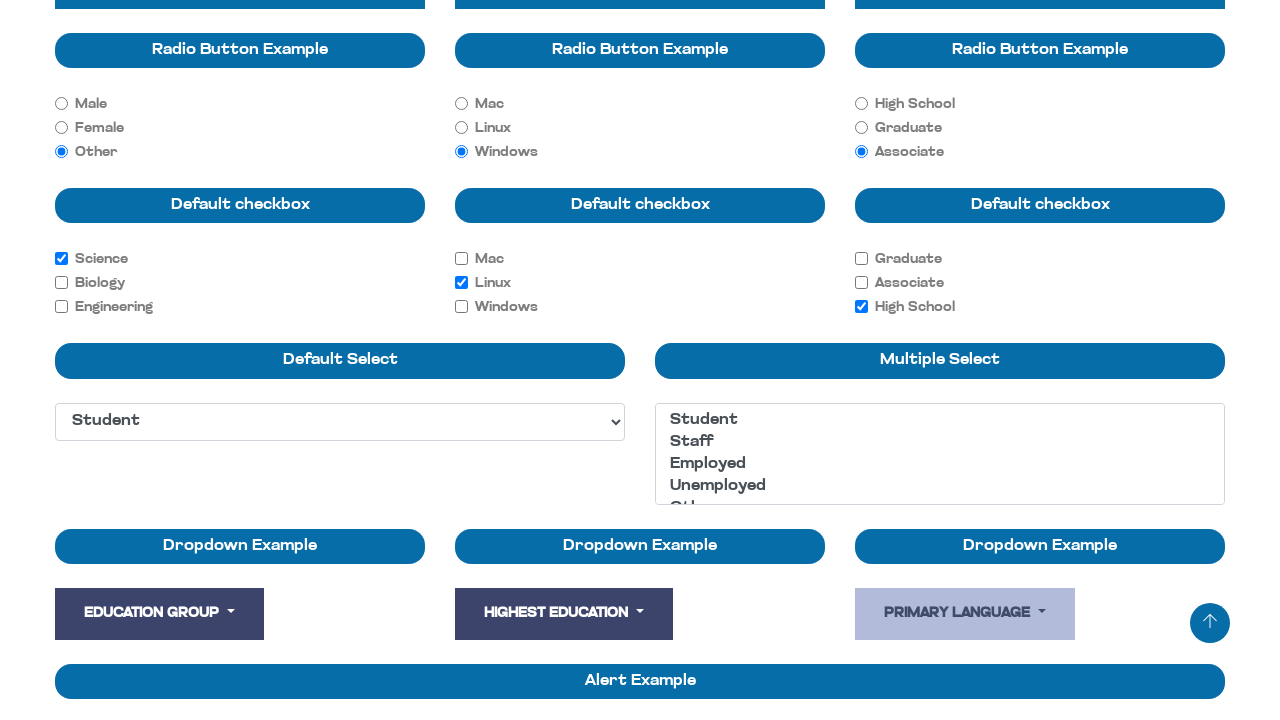